Tests checkbox selection functionality by selecting multiple checkboxes starting from the 5th checkbox

Starting URL: https://testautomationpractice.blogspot.com/

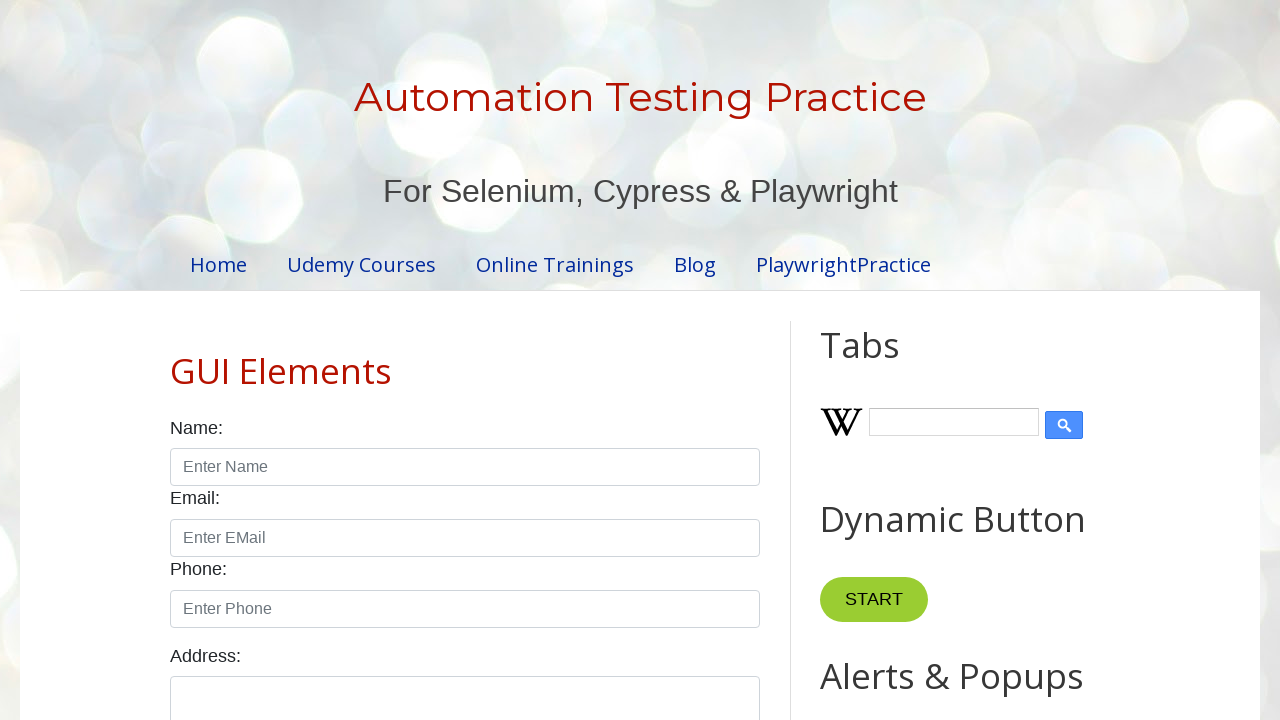

Located all checkboxes with class 'form-check-input' and type 'checkbox'
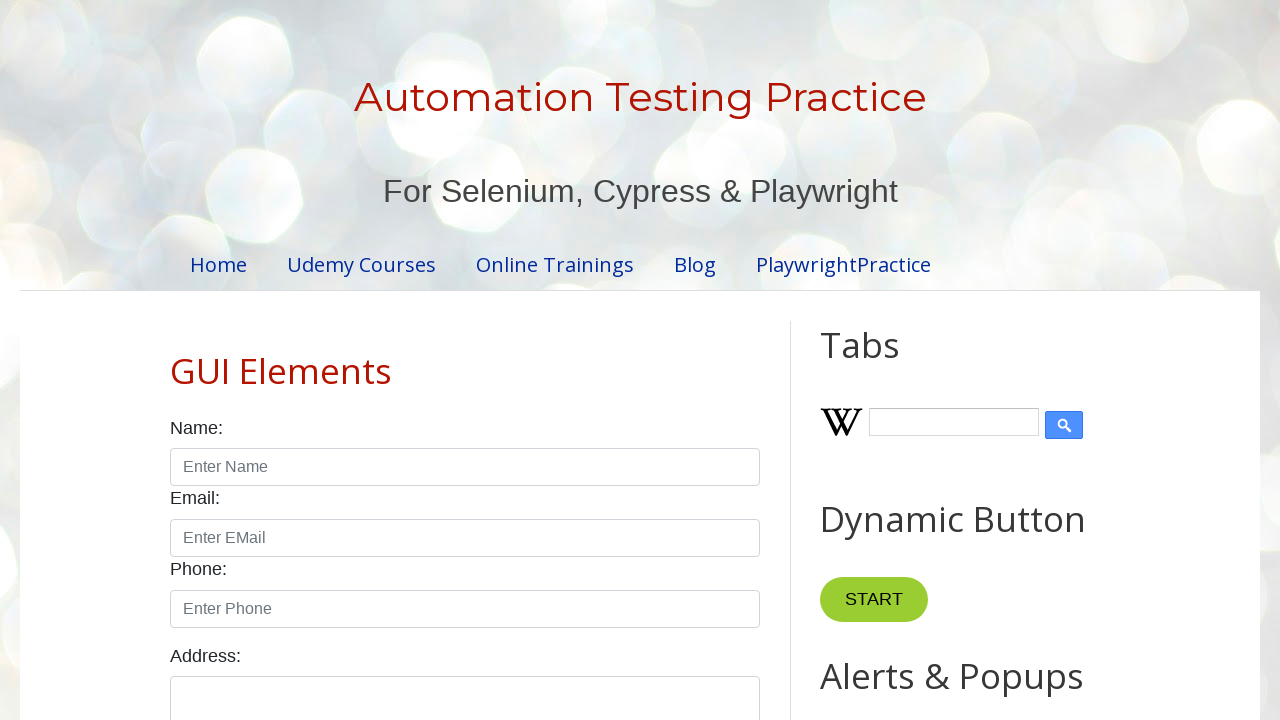

Clicked checkbox at index 4 (checkbox #5) at (604, 360) on xpath=//input[@class='form-check-input' and @type='checkbox'] >> nth=4
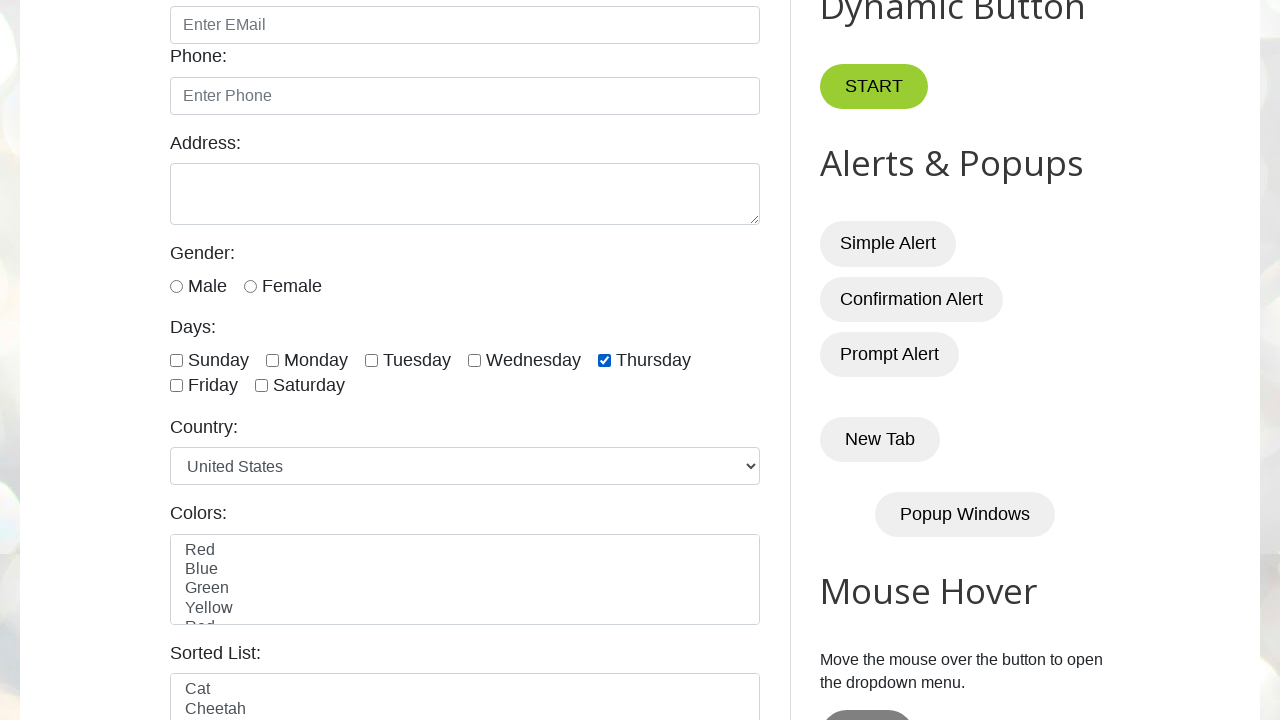

Clicked checkbox at index 5 (checkbox #6) at (176, 386) on xpath=//input[@class='form-check-input' and @type='checkbox'] >> nth=5
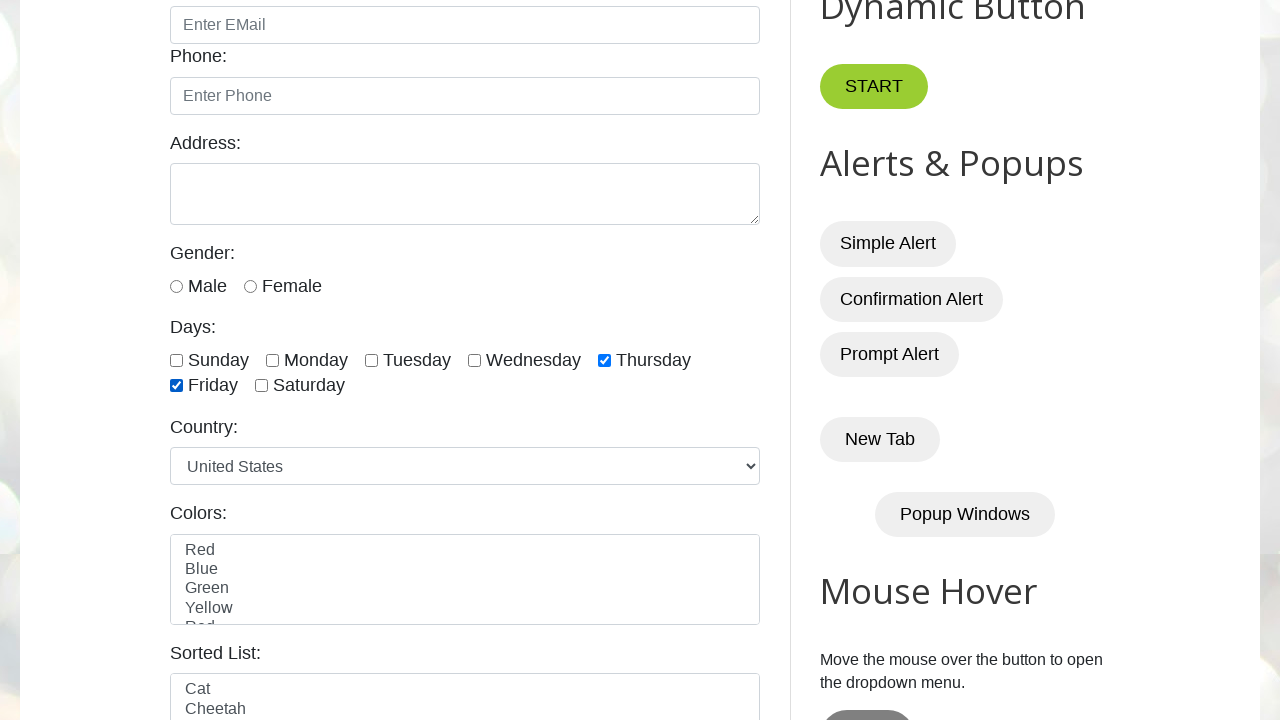

Clicked checkbox at index 6 (checkbox #7) at (262, 386) on xpath=//input[@class='form-check-input' and @type='checkbox'] >> nth=6
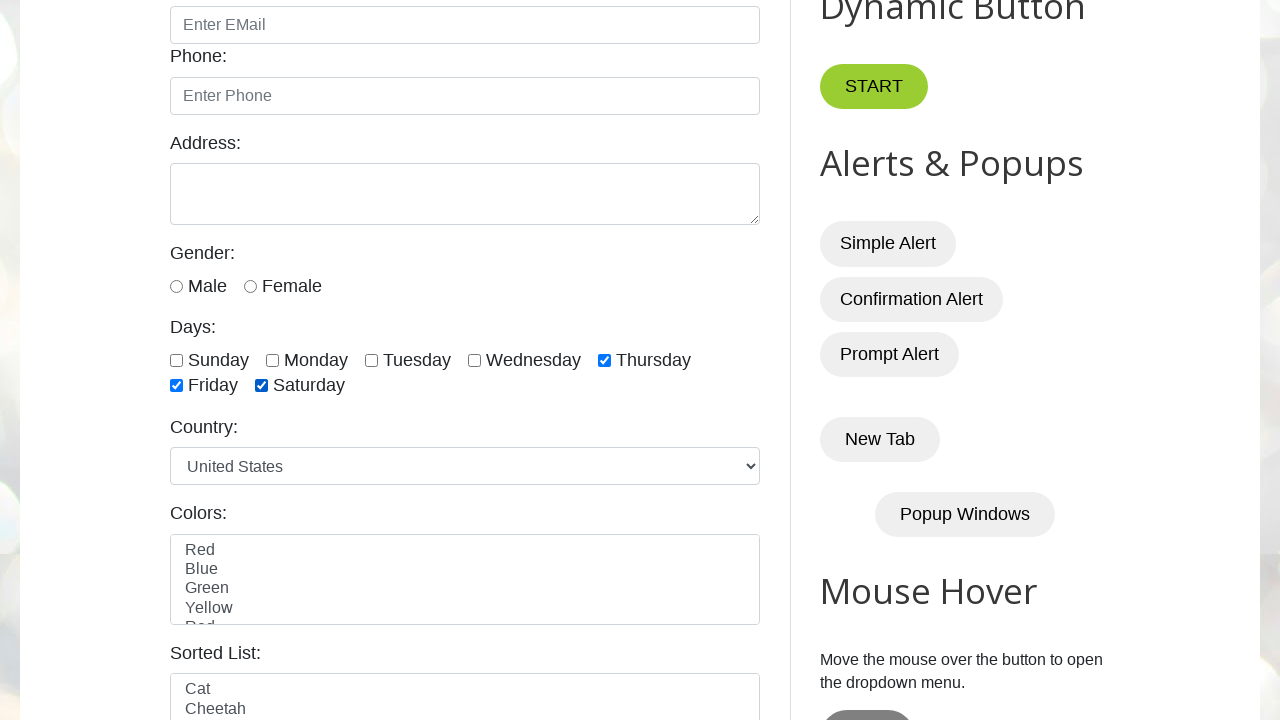

Verified that the 5th checkbox (index 4) is selected
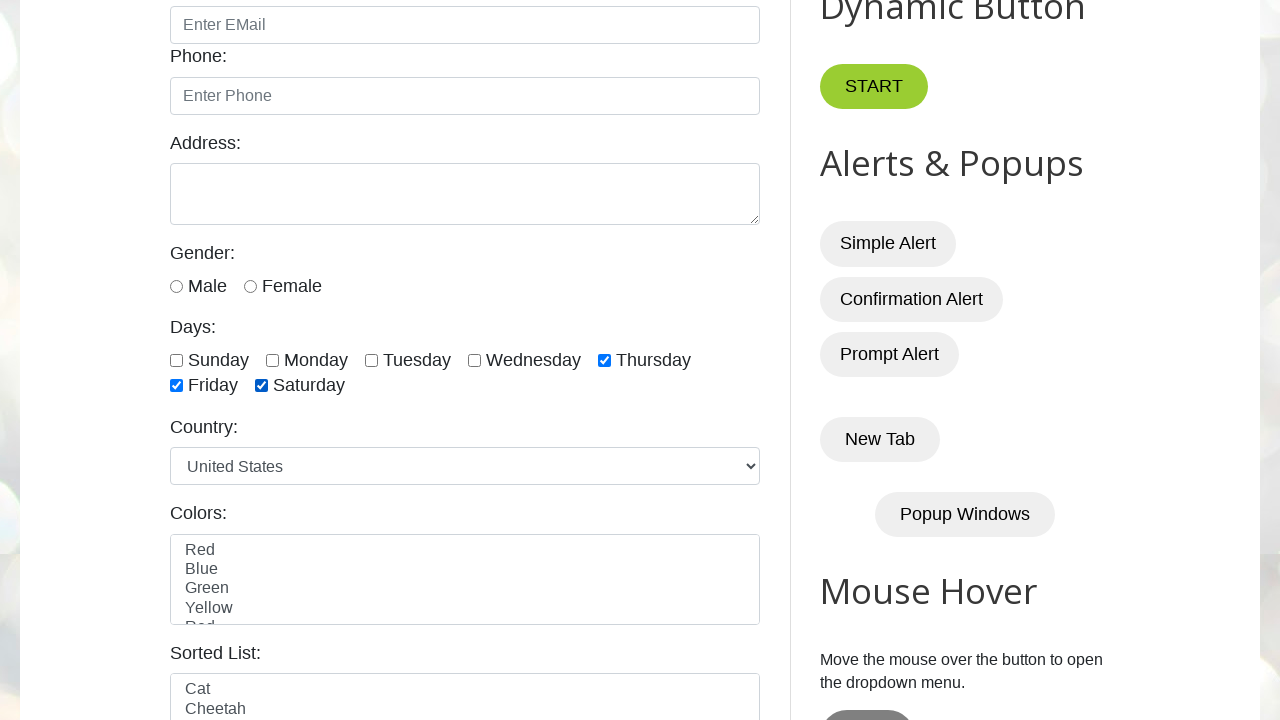

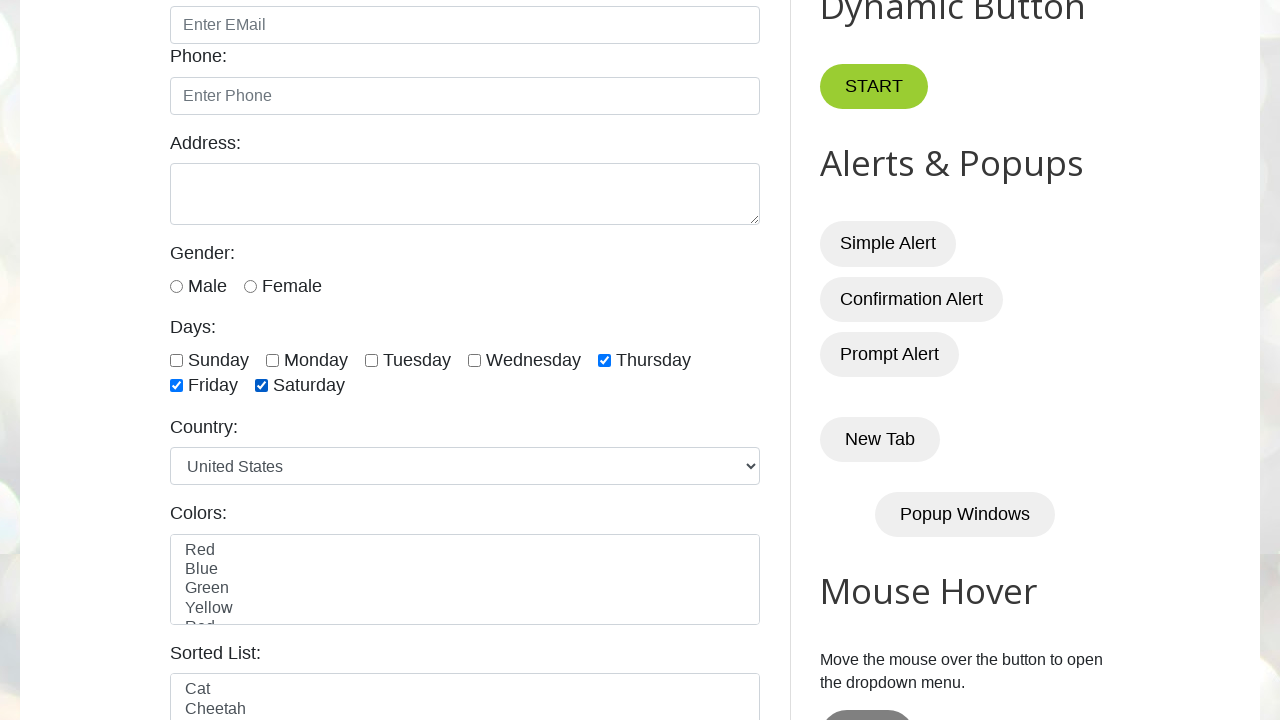